Tests un-marking items as complete by unchecking their checkboxes

Starting URL: https://demo.playwright.dev/todomvc

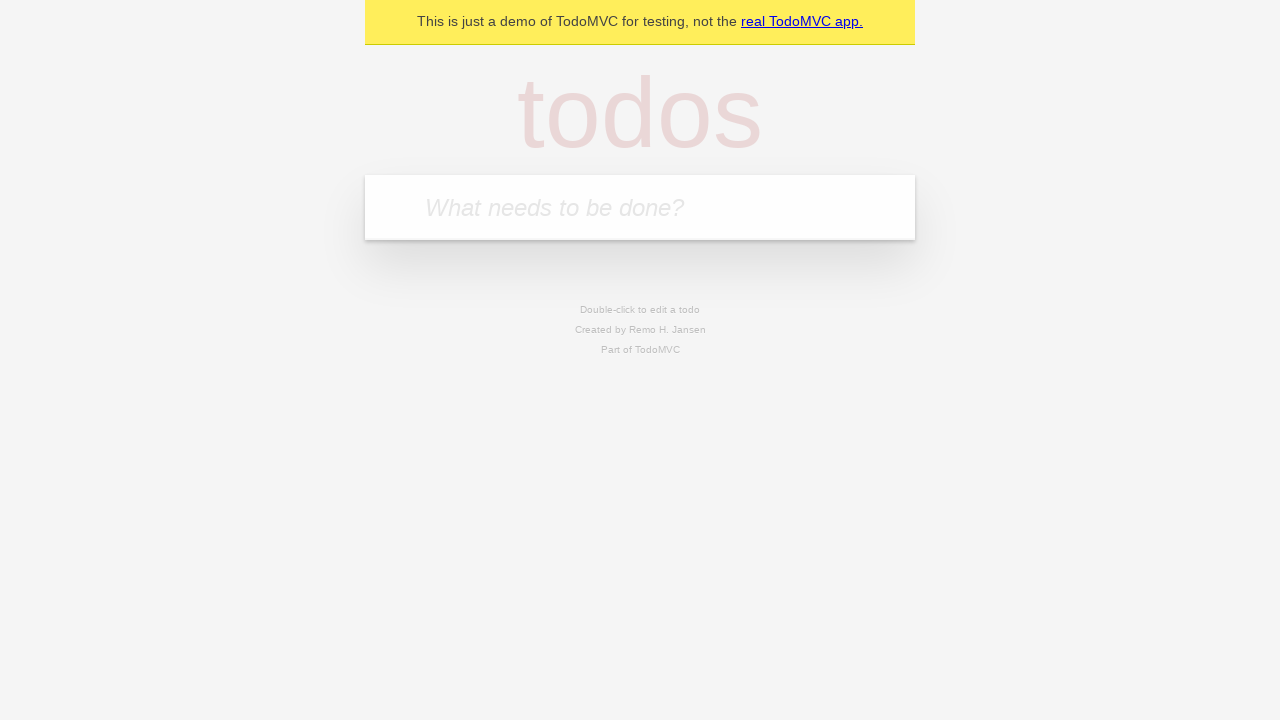

Filled todo input with 'buy some cheese' on internal:attr=[placeholder="What needs to be done?"i]
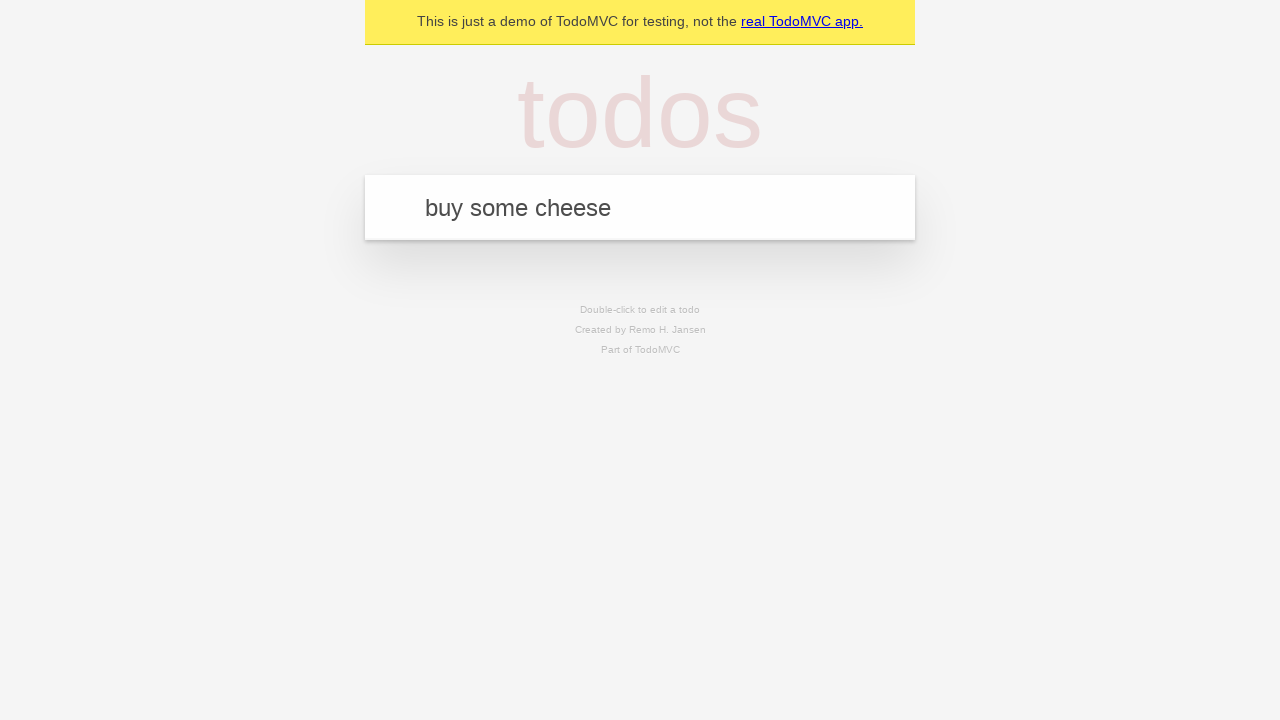

Pressed Enter to add first todo item on internal:attr=[placeholder="What needs to be done?"i]
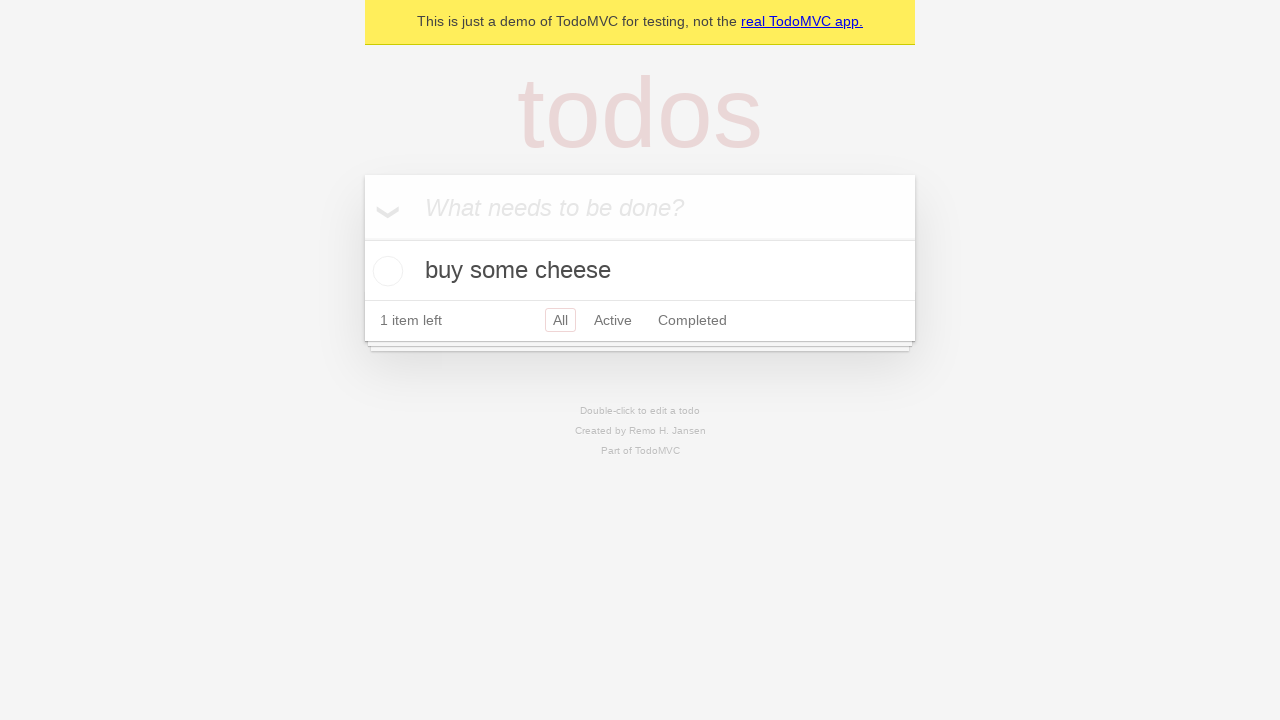

Filled todo input with 'feed the cat' on internal:attr=[placeholder="What needs to be done?"i]
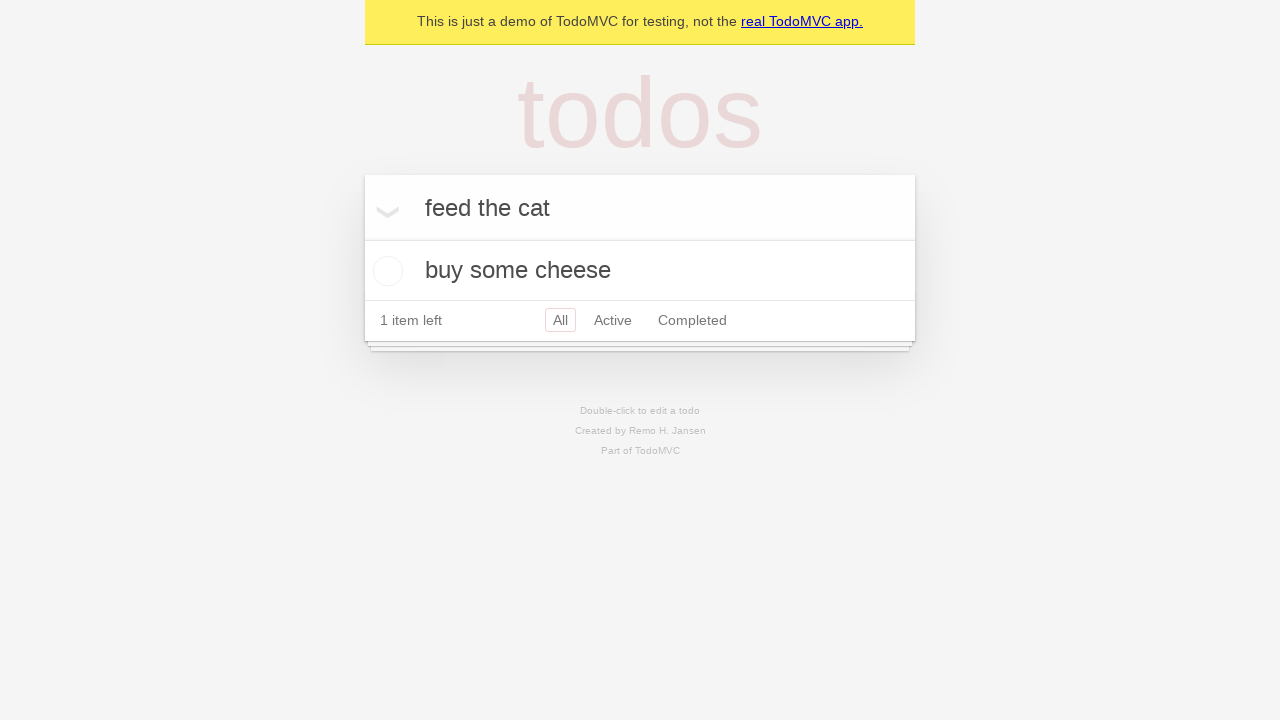

Pressed Enter to add second todo item on internal:attr=[placeholder="What needs to be done?"i]
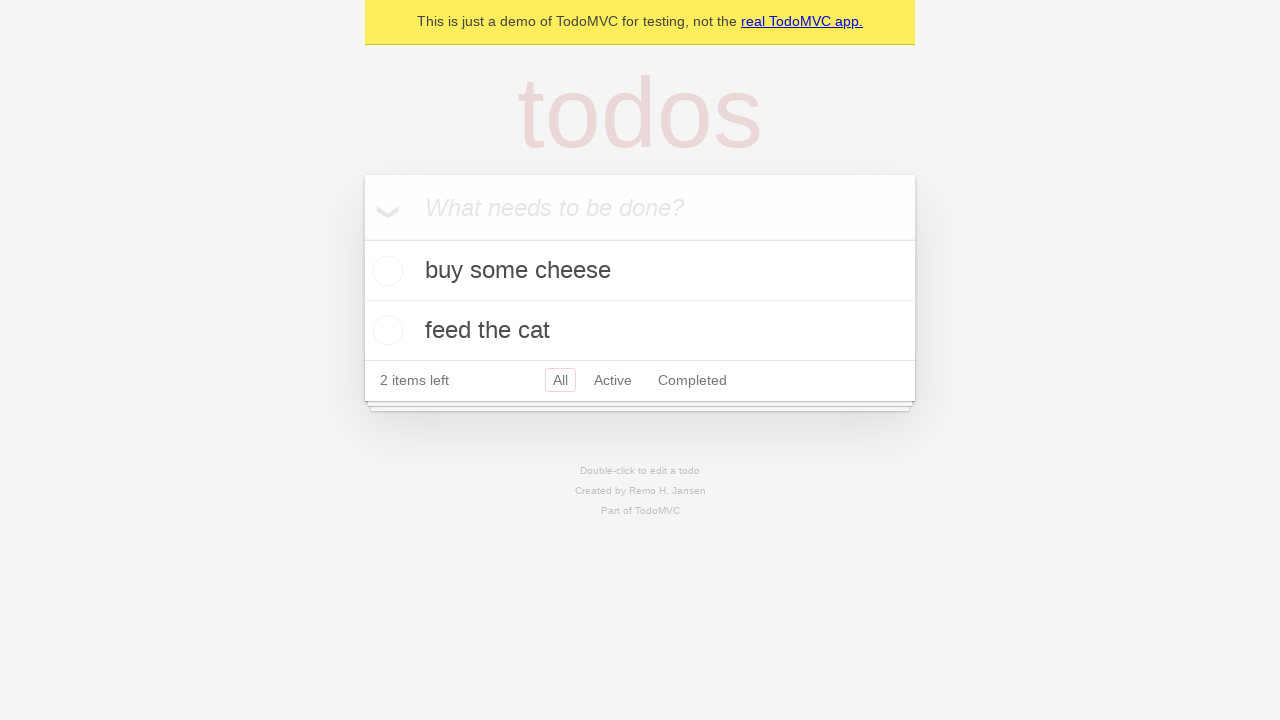

Checked checkbox to mark first item as complete at (385, 271) on internal:testid=[data-testid="todo-item"s] >> nth=0 >> internal:role=checkbox
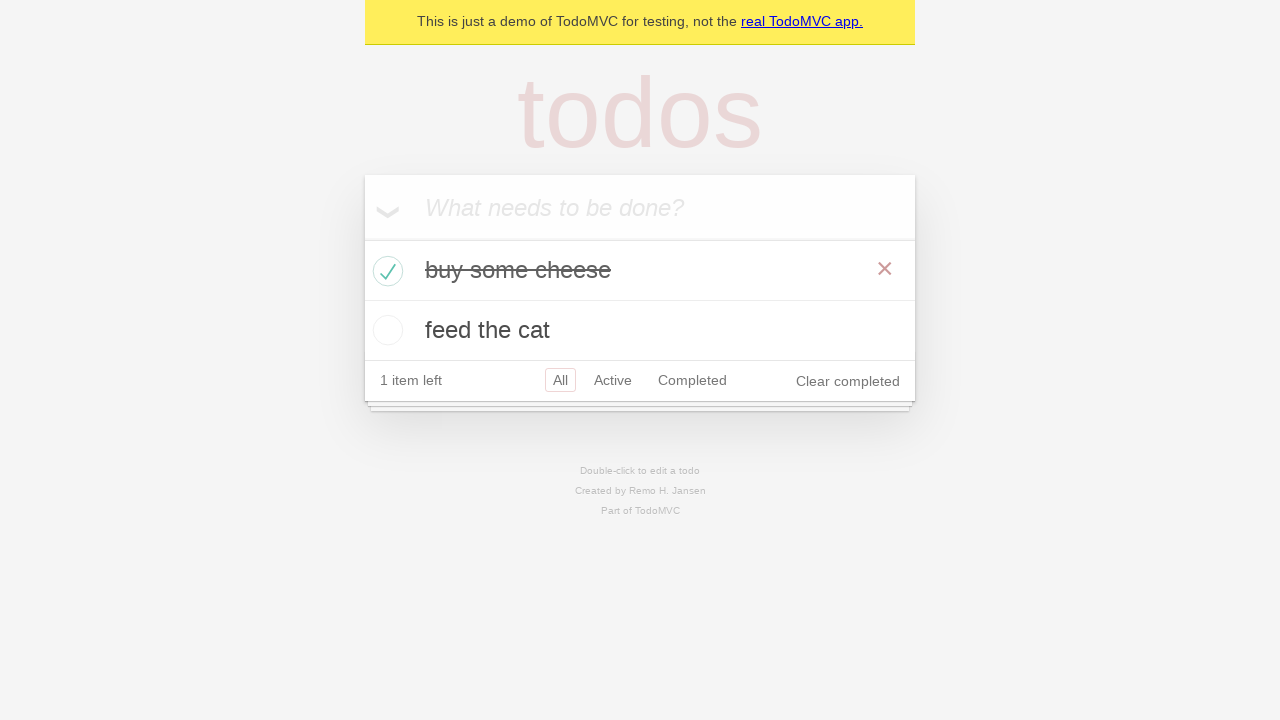

Unchecked checkbox to un-mark first item as complete at (385, 271) on internal:testid=[data-testid="todo-item"s] >> nth=0 >> internal:role=checkbox
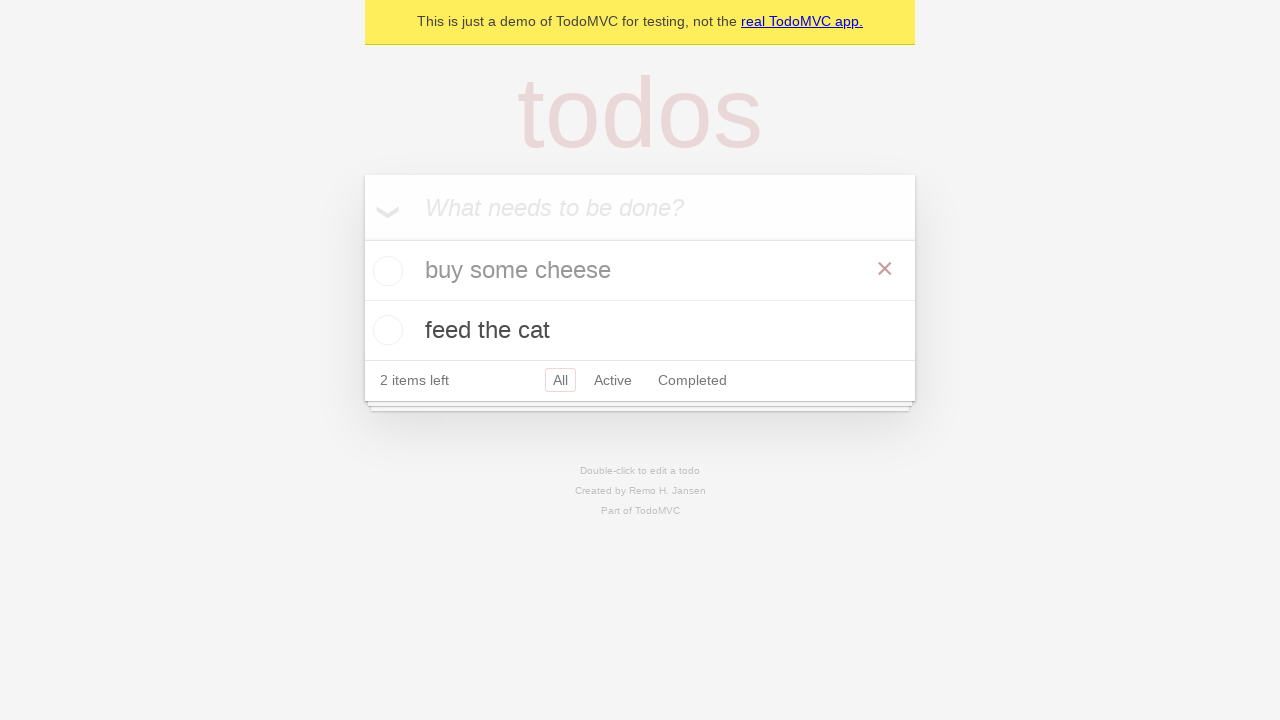

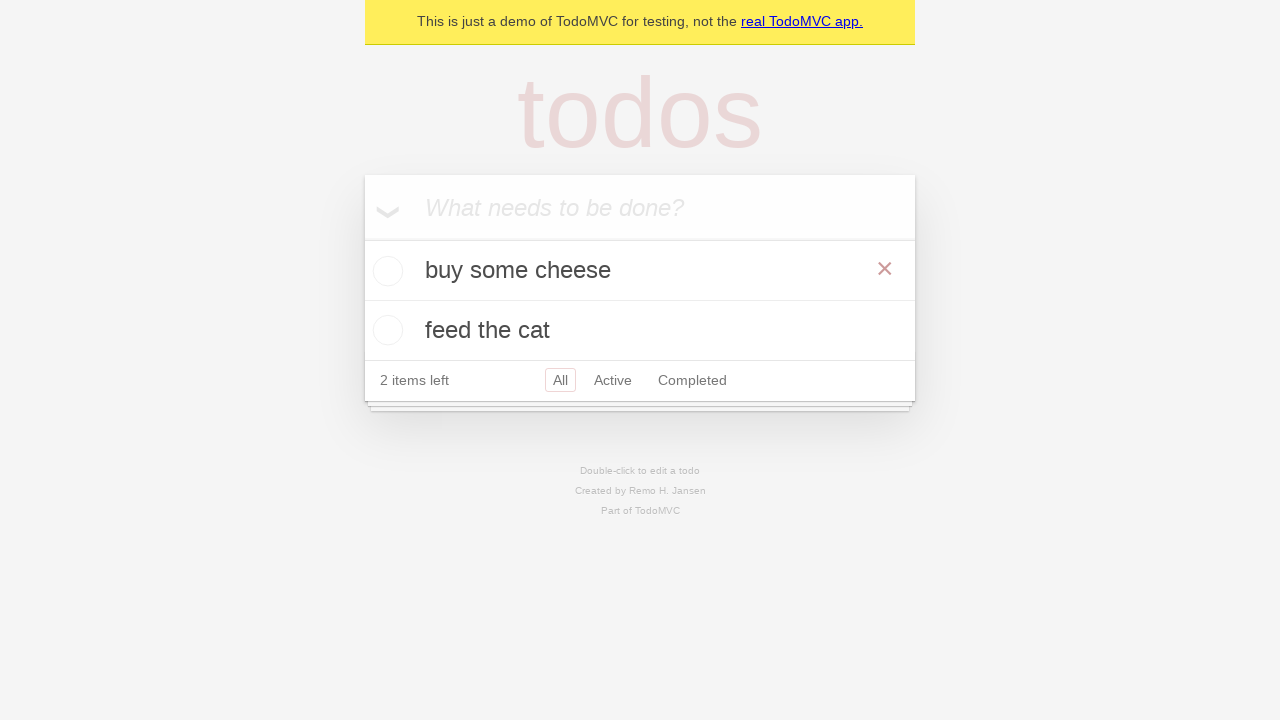